Tests a math challenge form by extracting a value from an element's attribute, calculating the answer using a mathematical formula (log of absolute value of 12*sin(x)), filling in the answer, checking required checkboxes, and submitting the form.

Starting URL: http://suninjuly.github.io/get_attribute.html

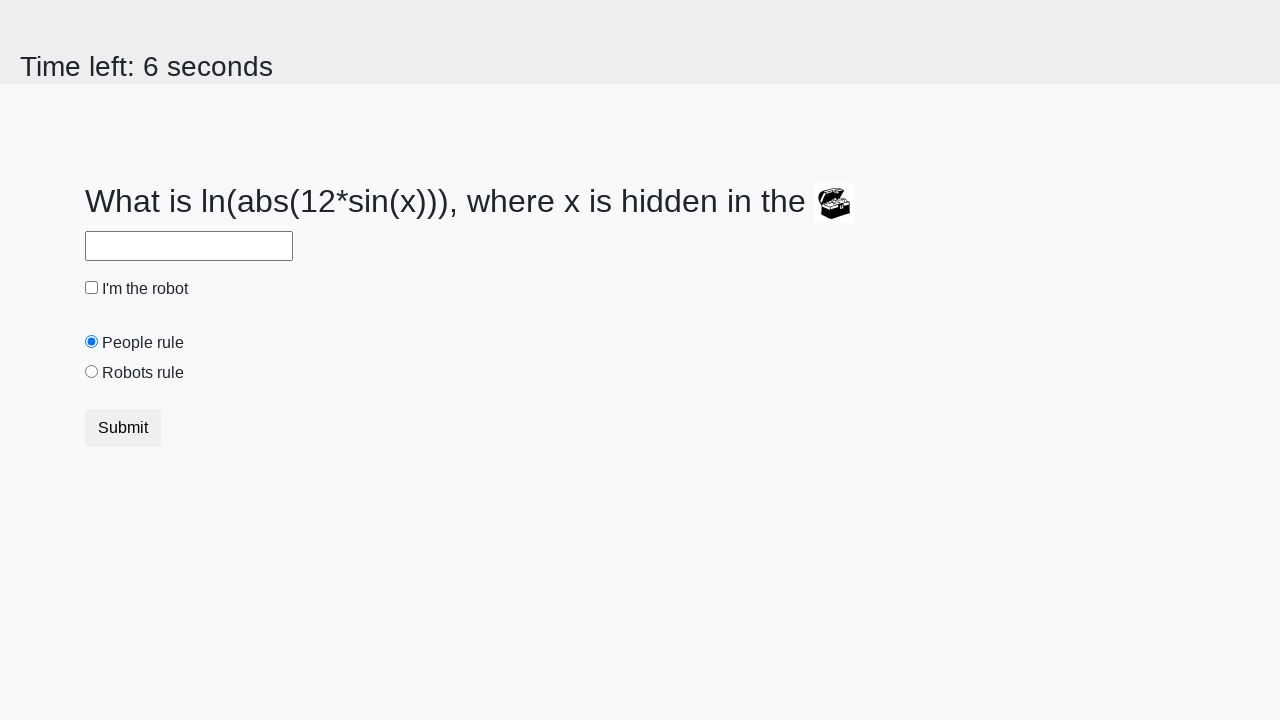

Located treasure element with valuex attribute
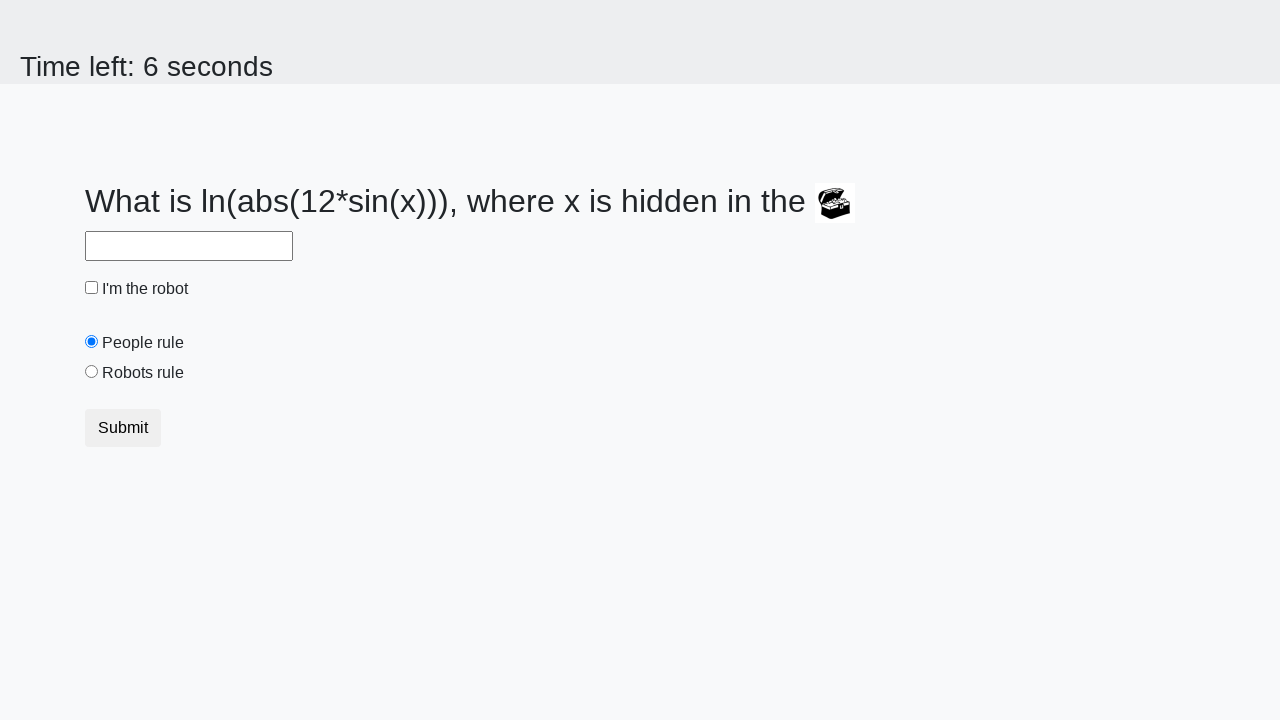

Extracted valuex attribute from treasure element: 673
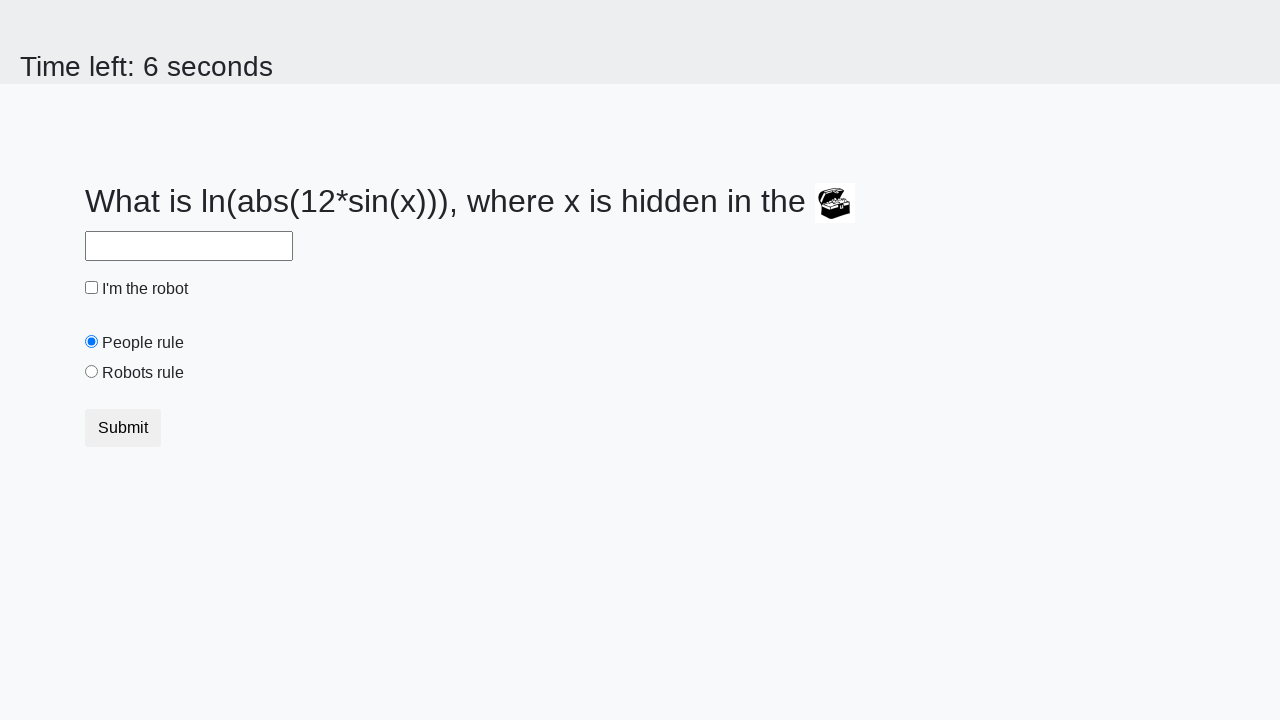

Calculated answer using formula log(abs(12*sin(673))): 2.0442043574261093
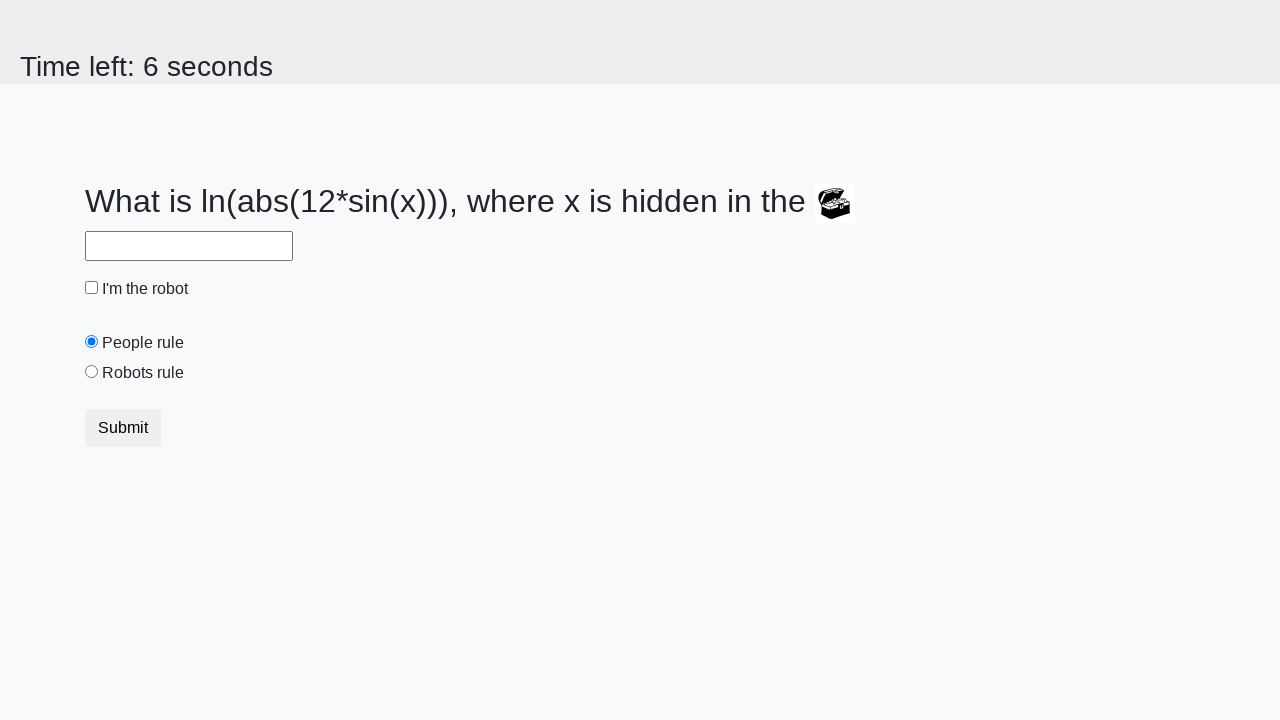

Filled answer field with calculated value: 2.0442043574261093 on #answer
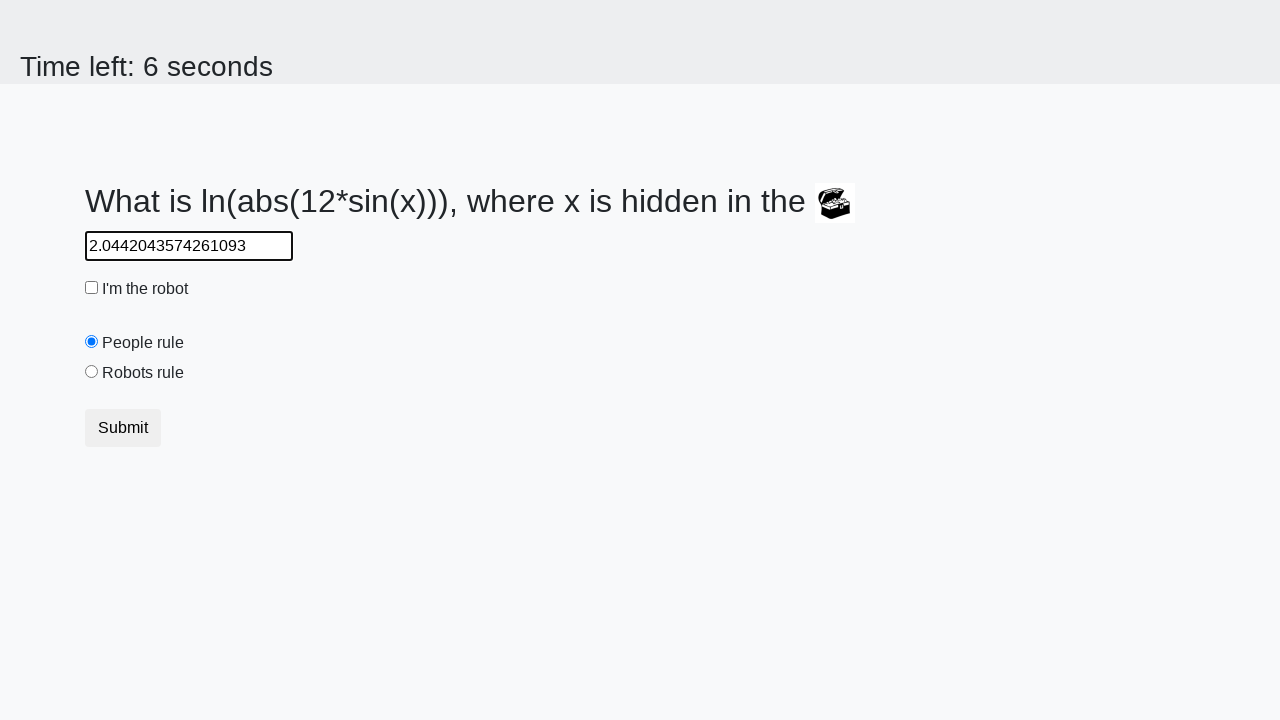

Checked the robot checkbox at (92, 288) on #robotCheckbox
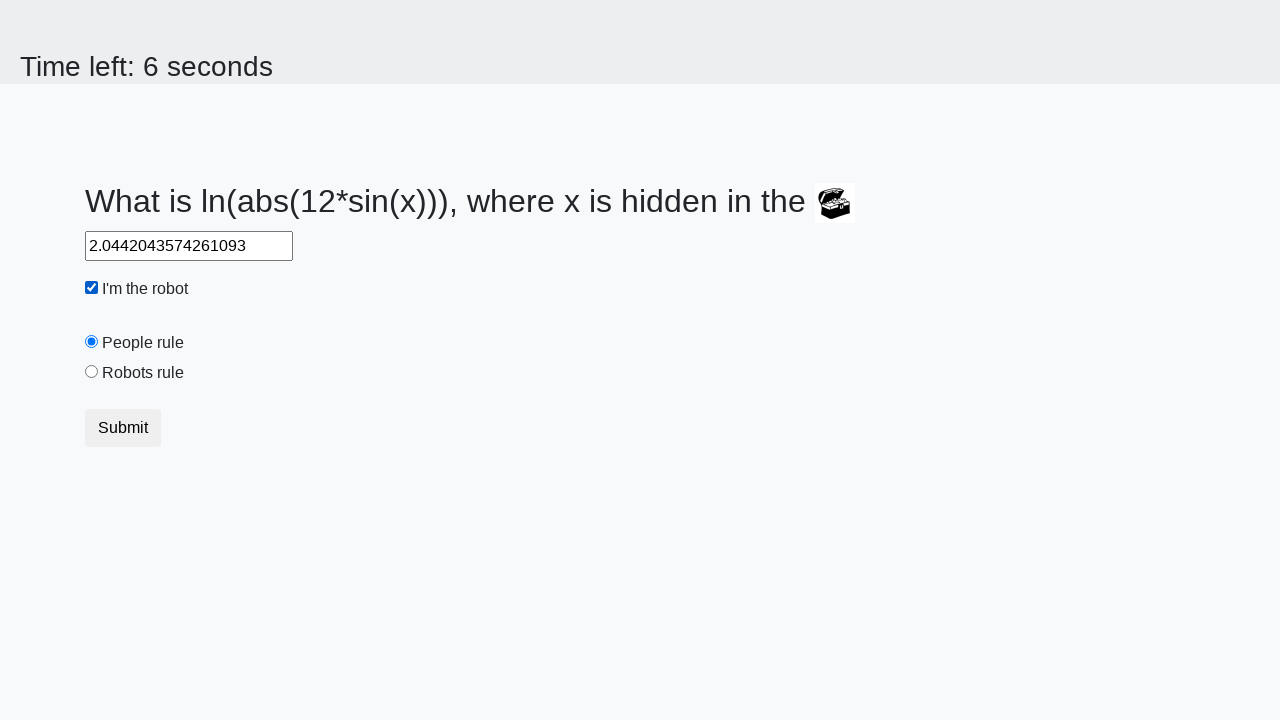

Checked the robots rule checkbox at (92, 372) on #robotsRule
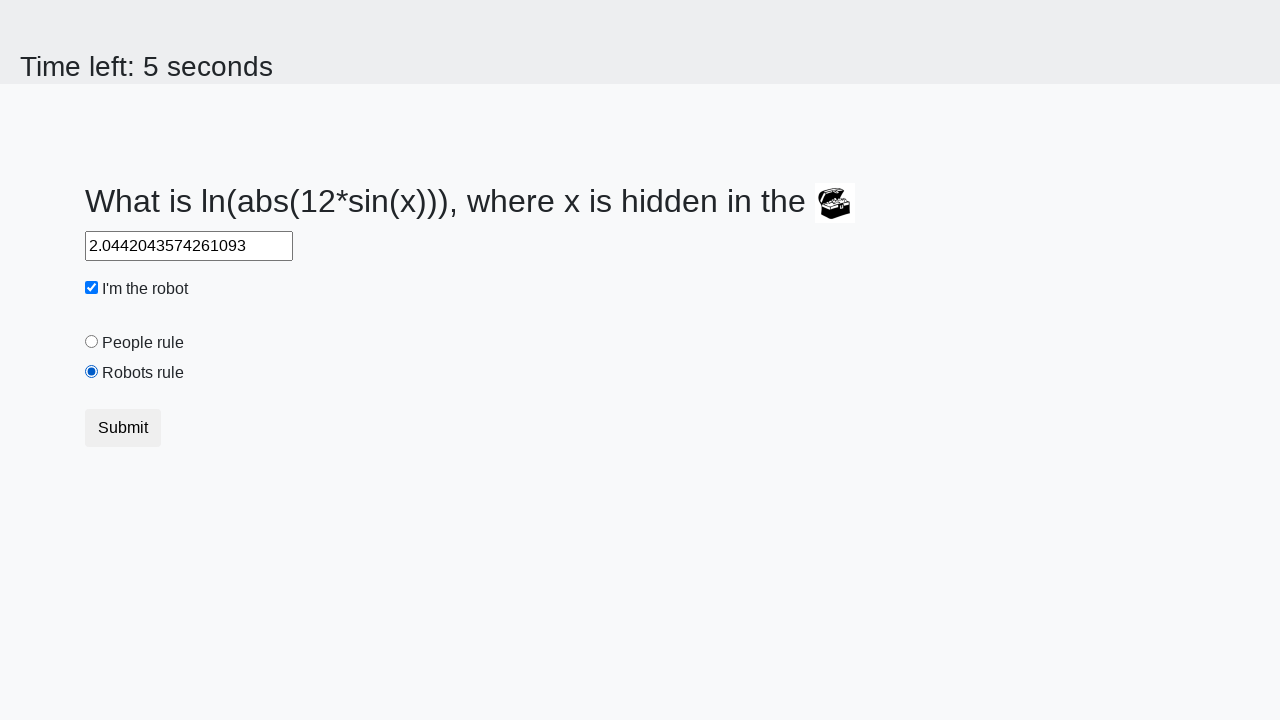

Clicked submit button to submit the form at (123, 428) on button.btn
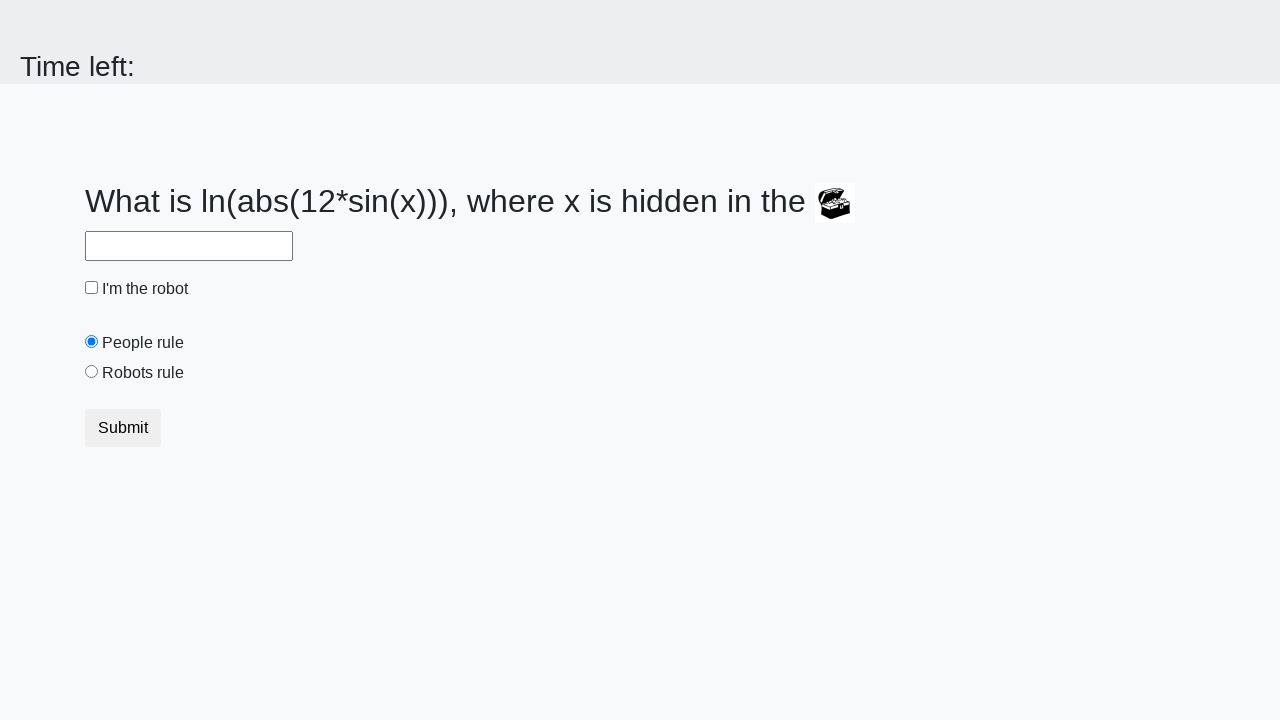

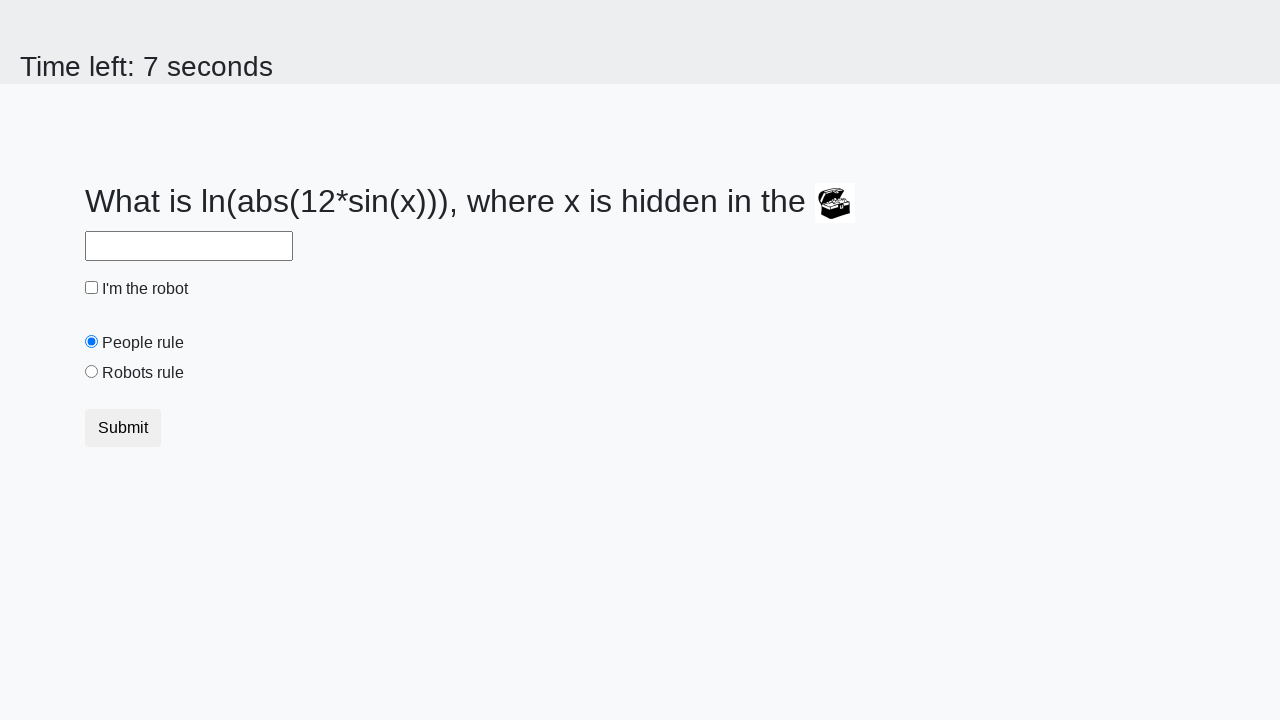